Tests simple text input functionality by entering text and submitting with Enter key, then verifying the result

Starting URL: https://www.qa-practice.com/elements/input/simple

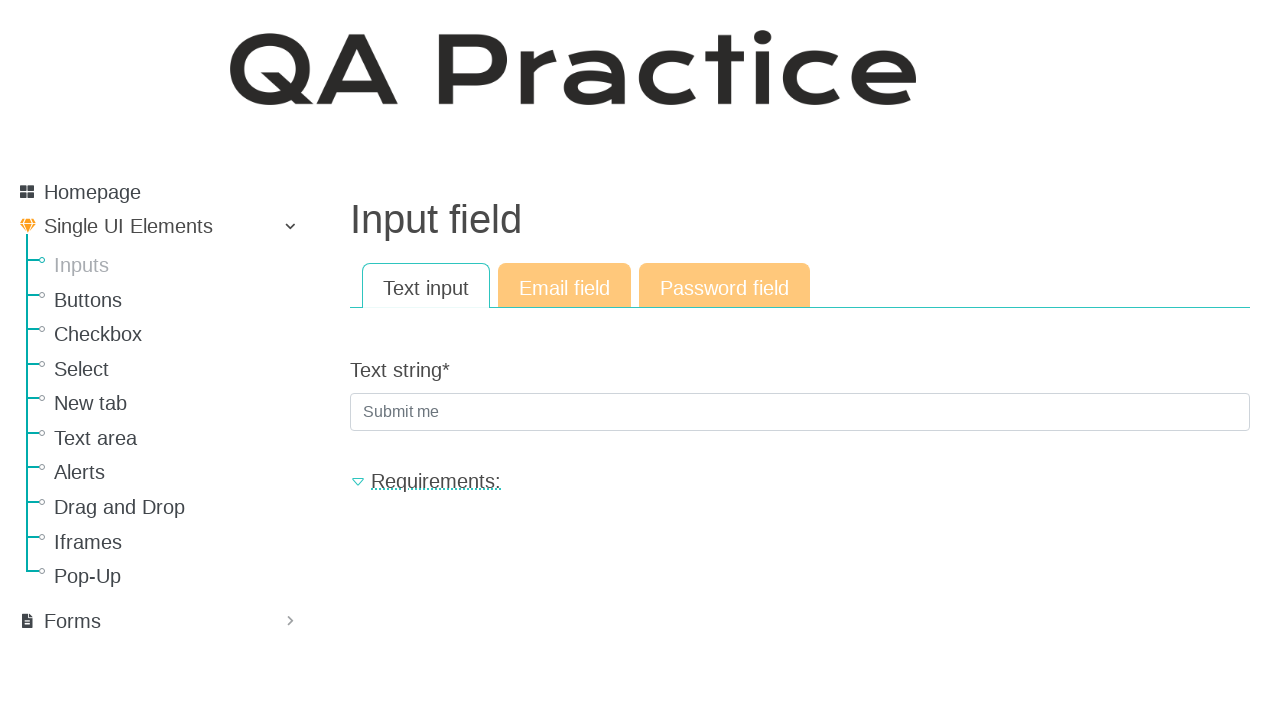

Filled text input field with 'ForTest' on #id_text_string
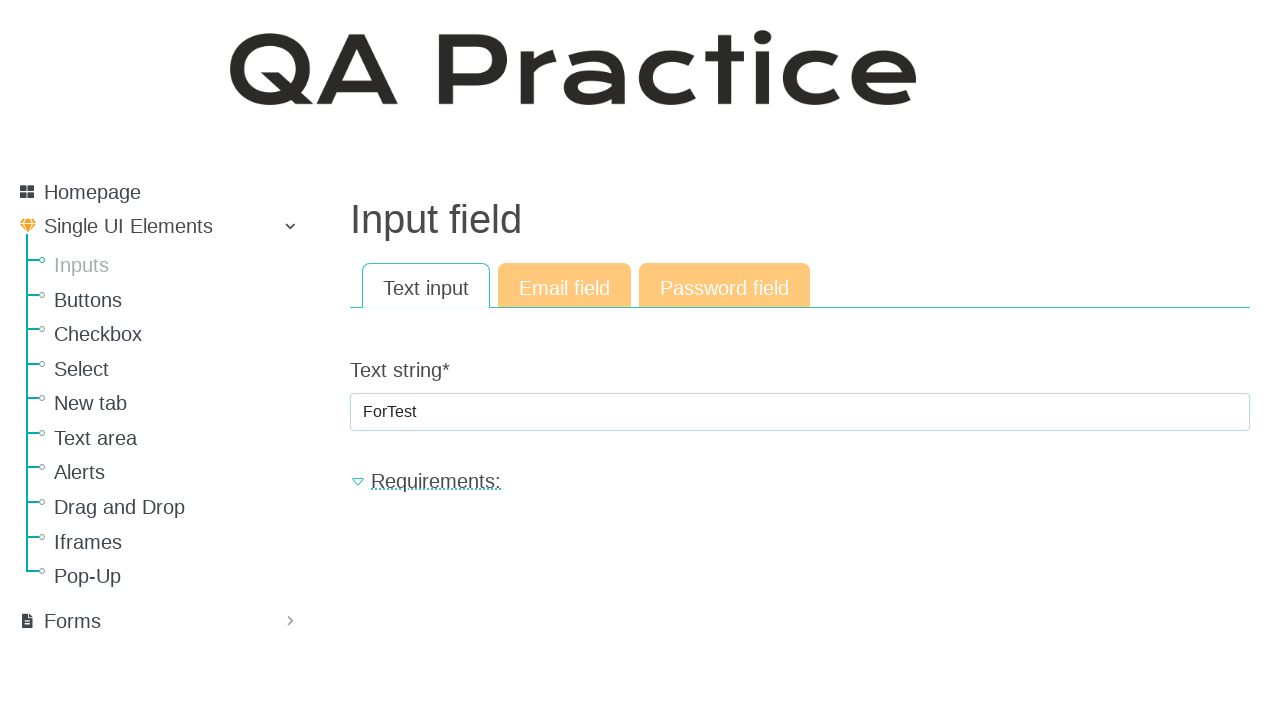

Pressed Enter key to submit the text input on #id_text_string
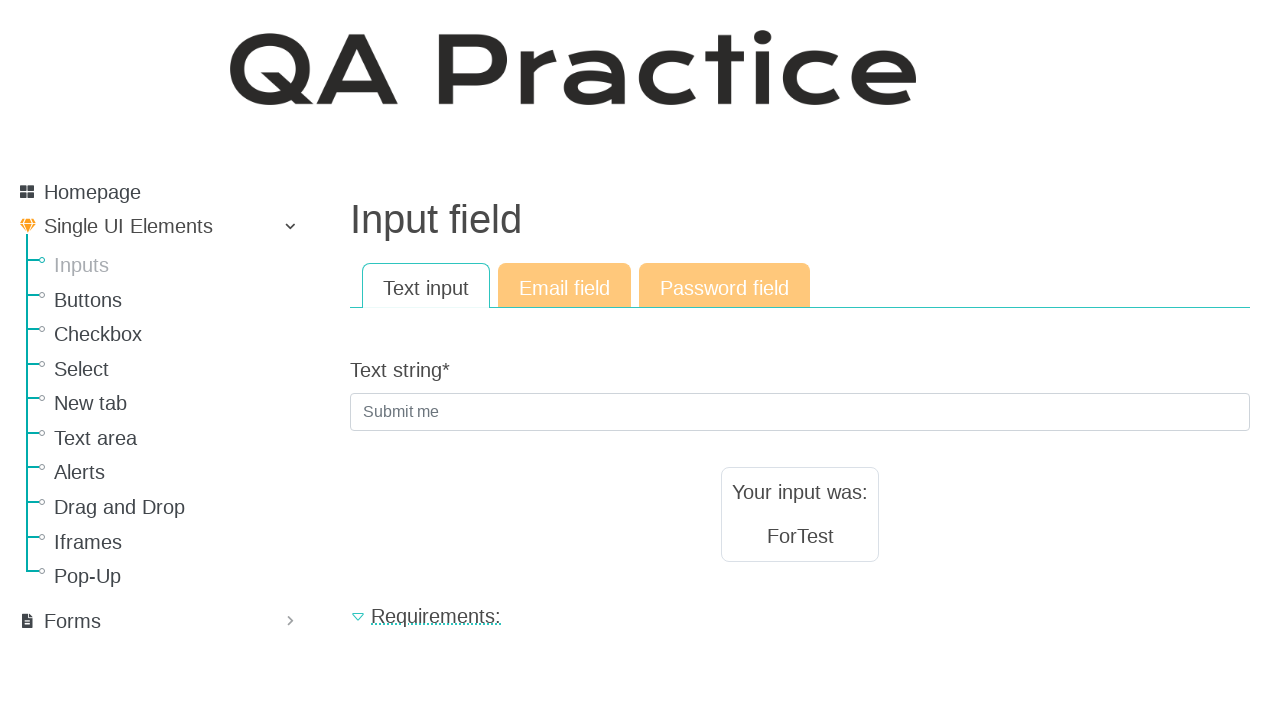

Result text element appeared on the page
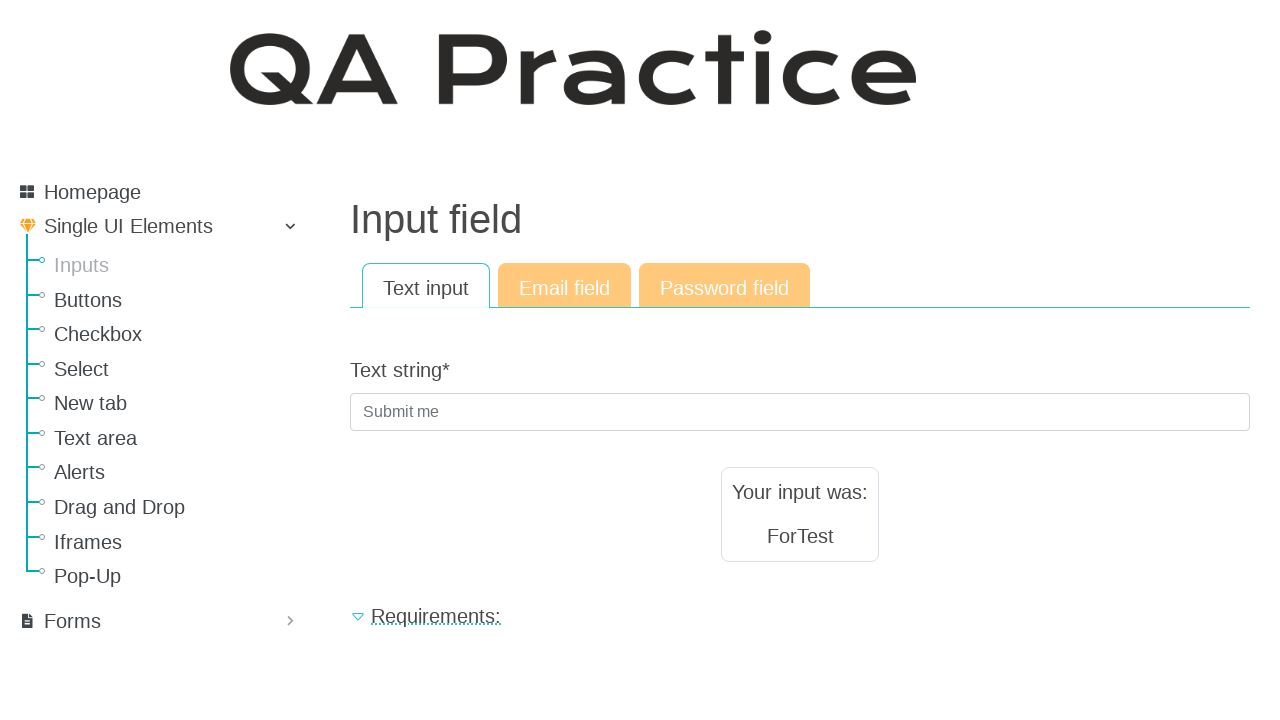

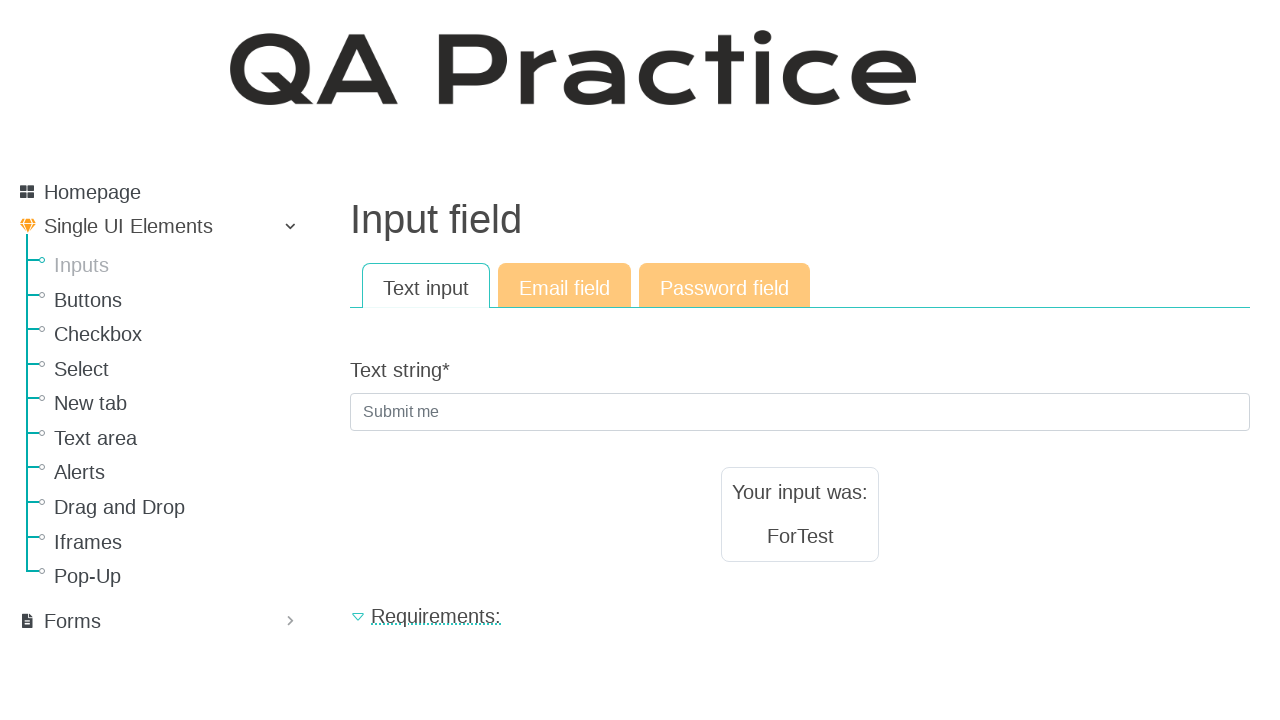